Tests JavaScript alert functionality by filling a name field, triggering an alert, and accepting it

Starting URL: https://rahulshettyacademy.com/AutomationPractice/

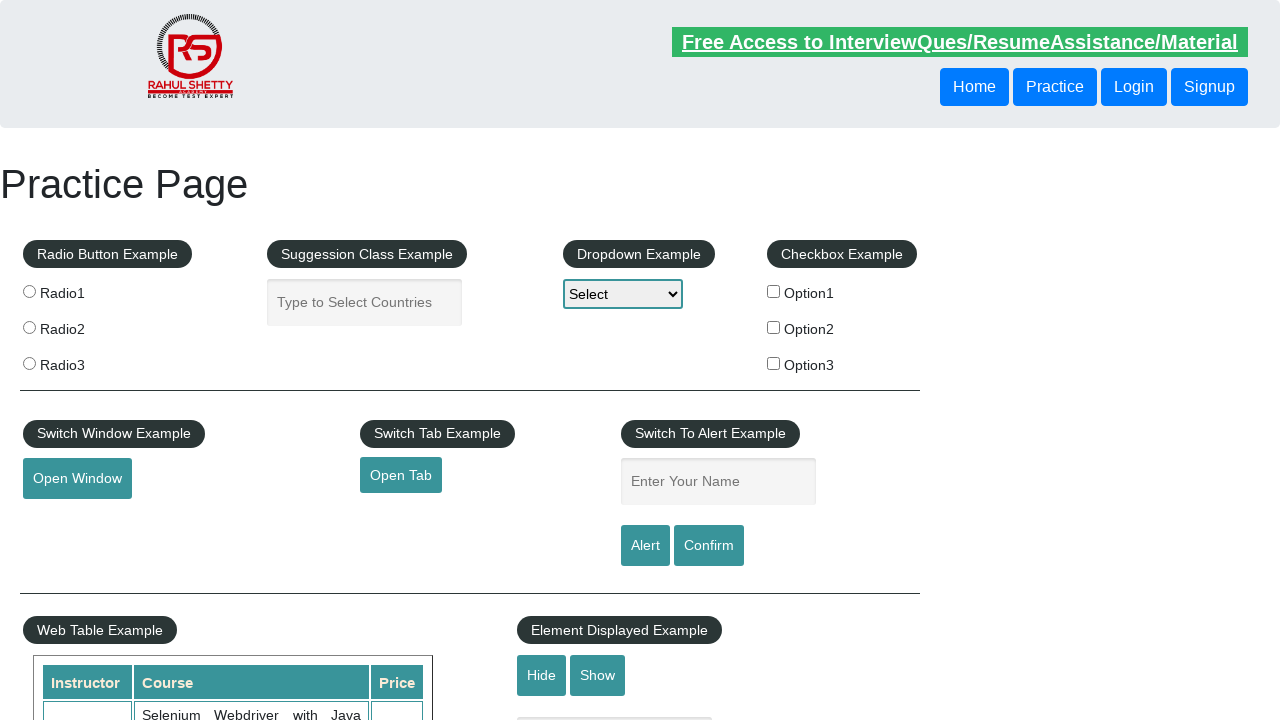

Filled name field with 'ALERT_TEST' on input[name='enter-name']
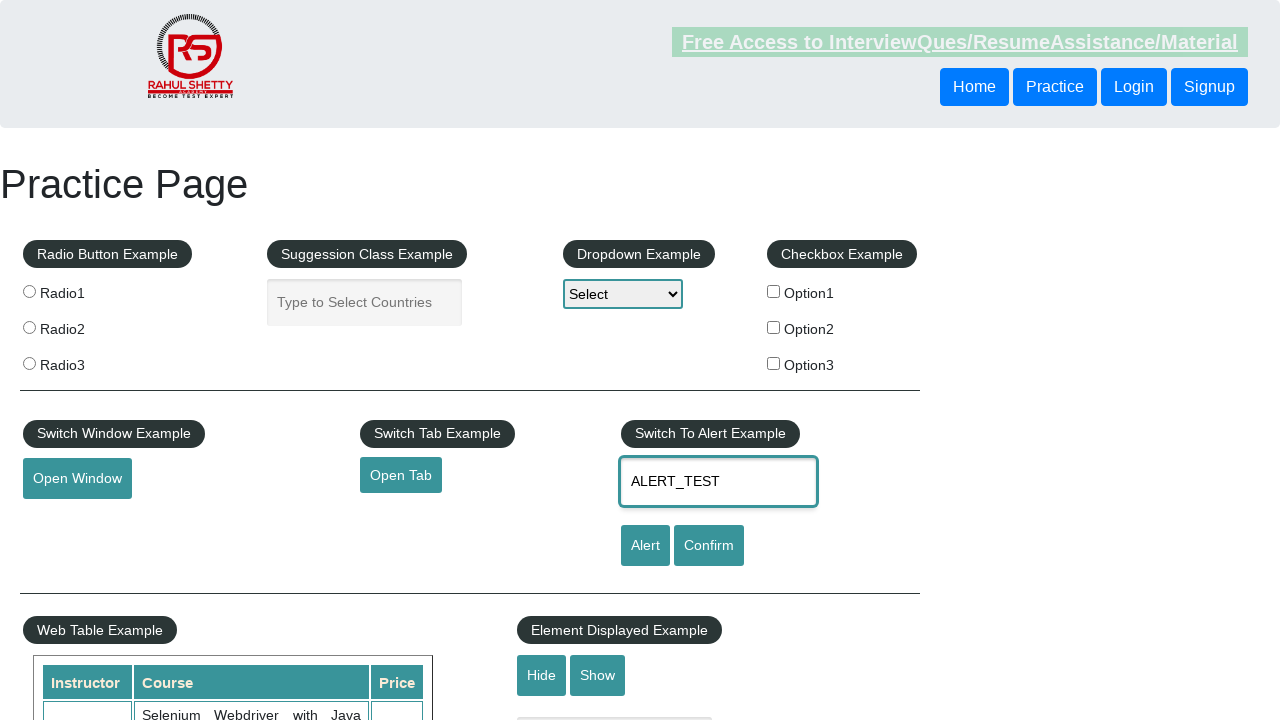

Set up dialog handler to automatically accept alerts
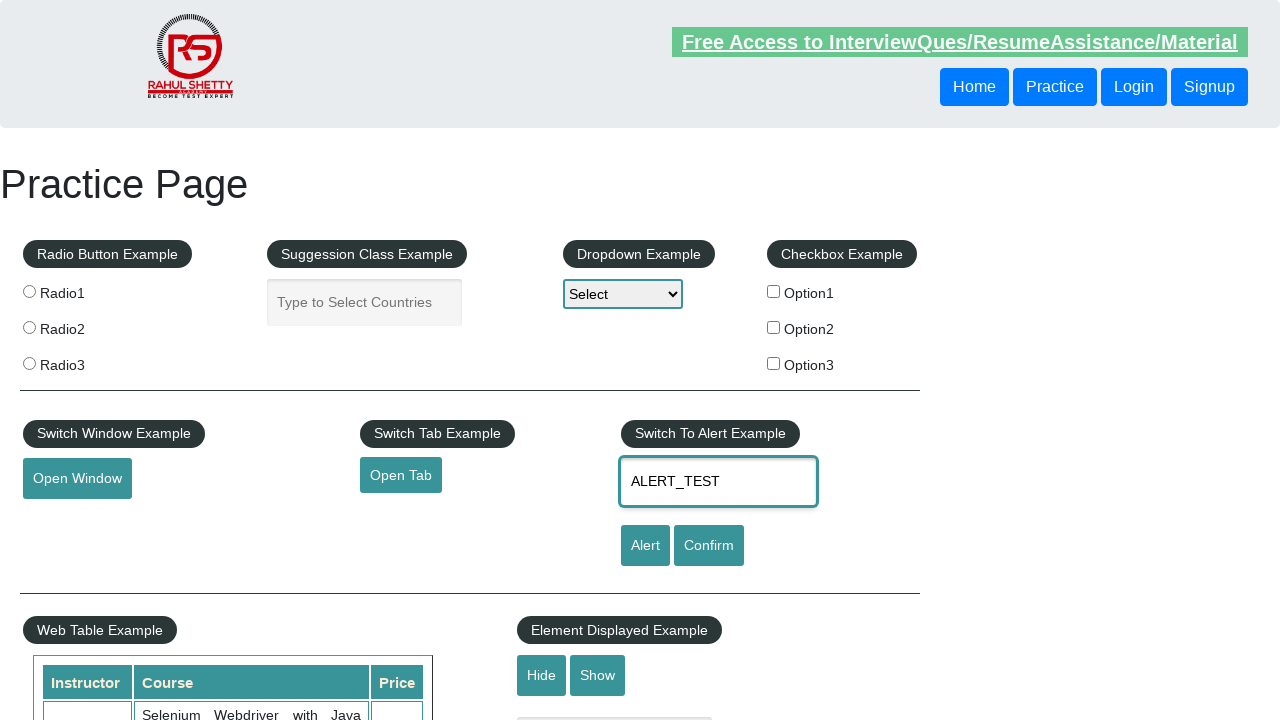

Clicked alert button to trigger JavaScript alert at (645, 546) on #alertbtn
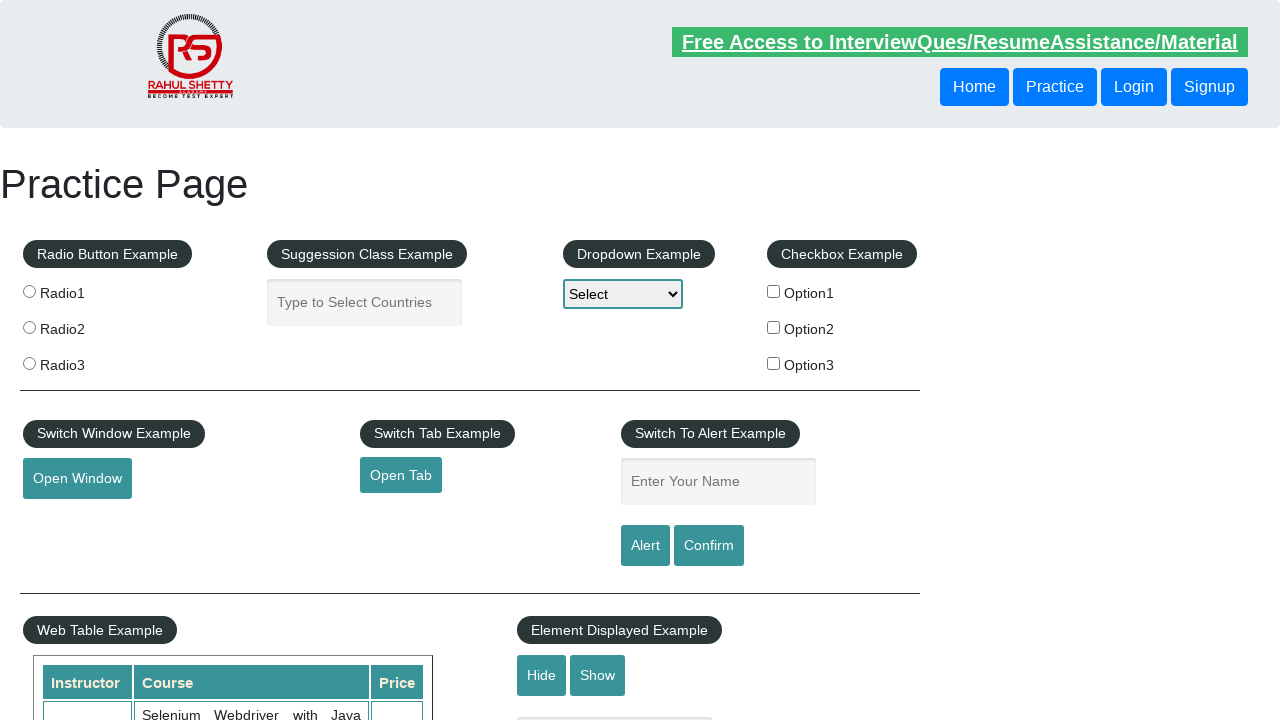

Waited for alert to be processed and accepted
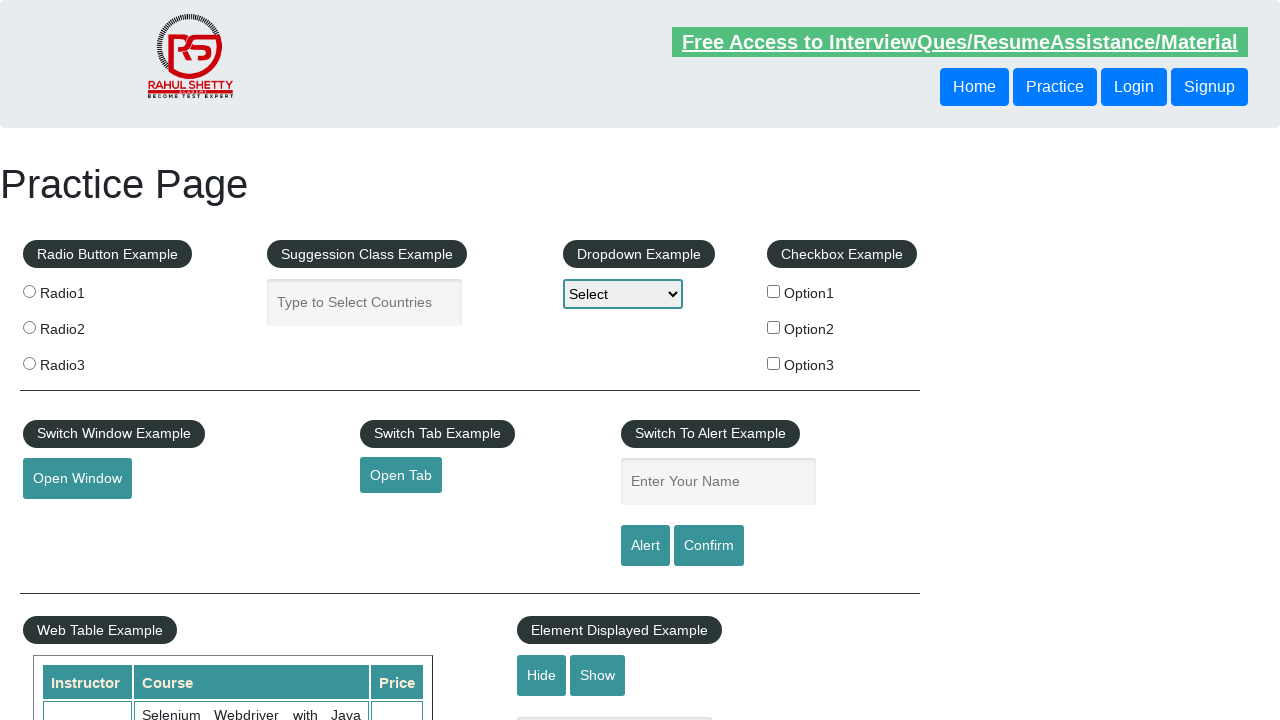

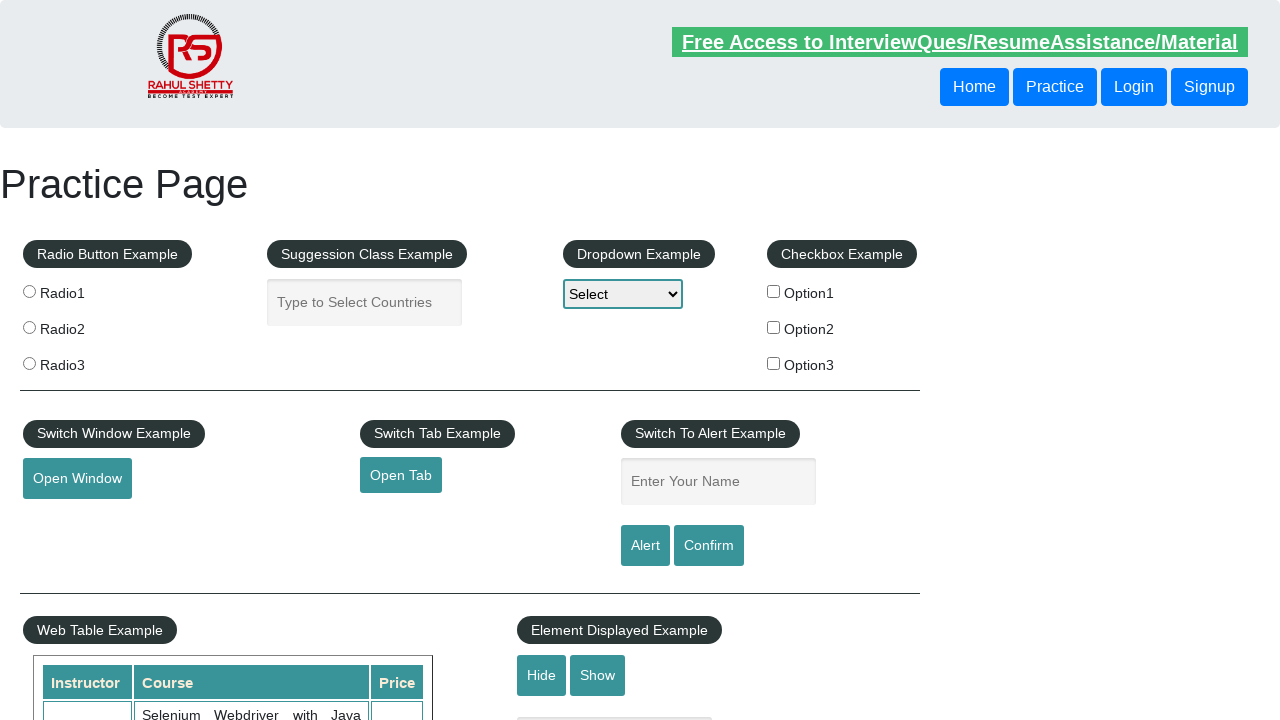